Tests handling a simple JavaScript alert by clicking a button that triggers an alert and accepting it

Starting URL: https://the-internet.herokuapp.com/javascript_alerts

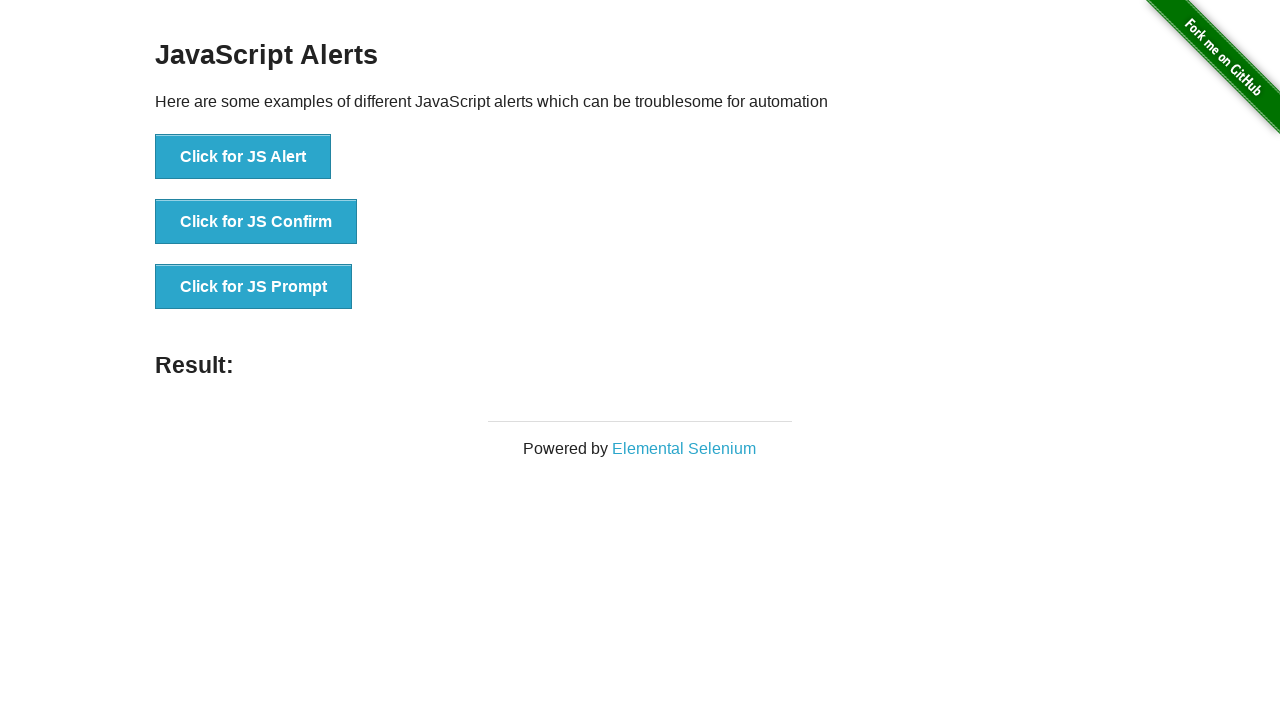

Set up dialog handler to accept alerts
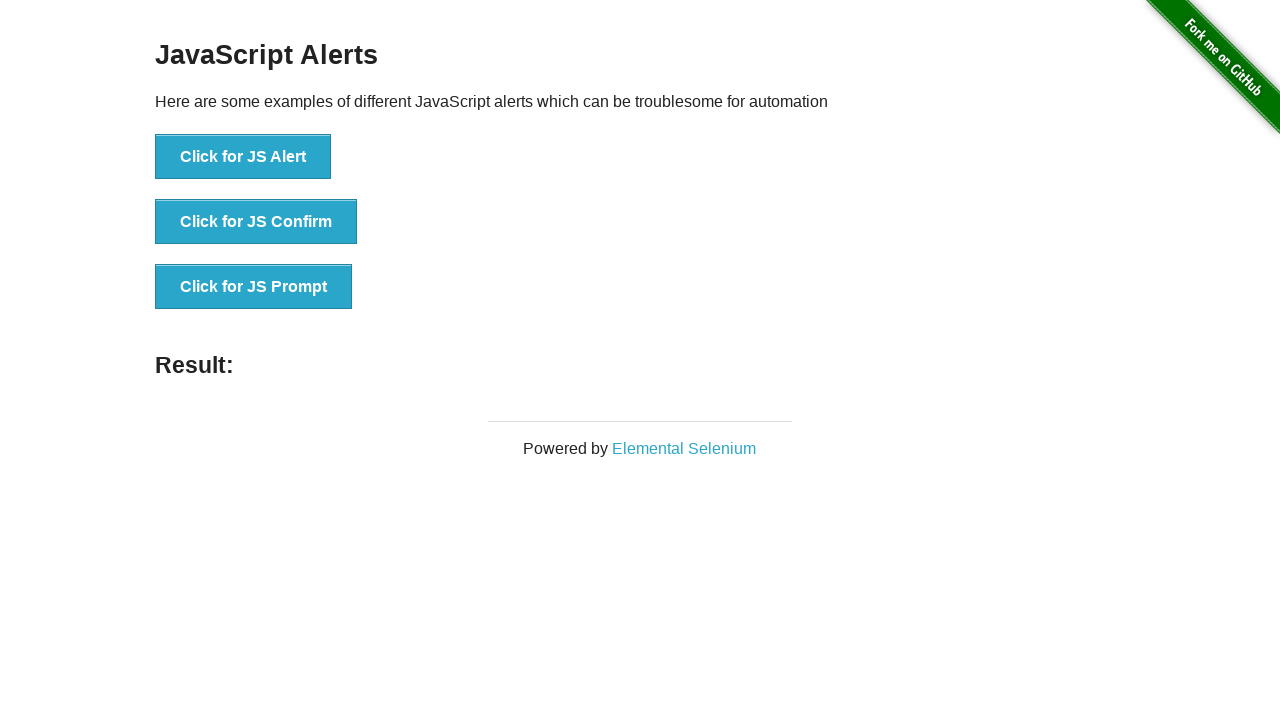

Clicked button to trigger JS Alert at (243, 157) on xpath=//button[text()='Click for JS Alert']
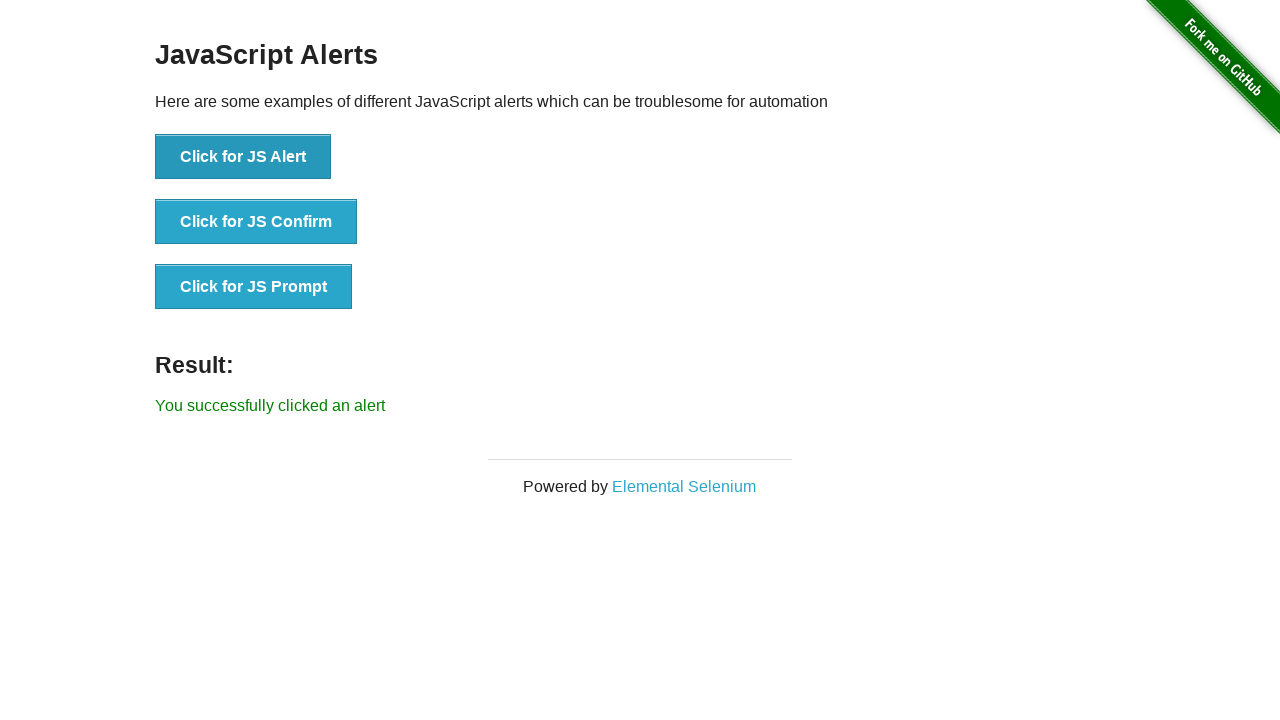

Alert was accepted and result element loaded
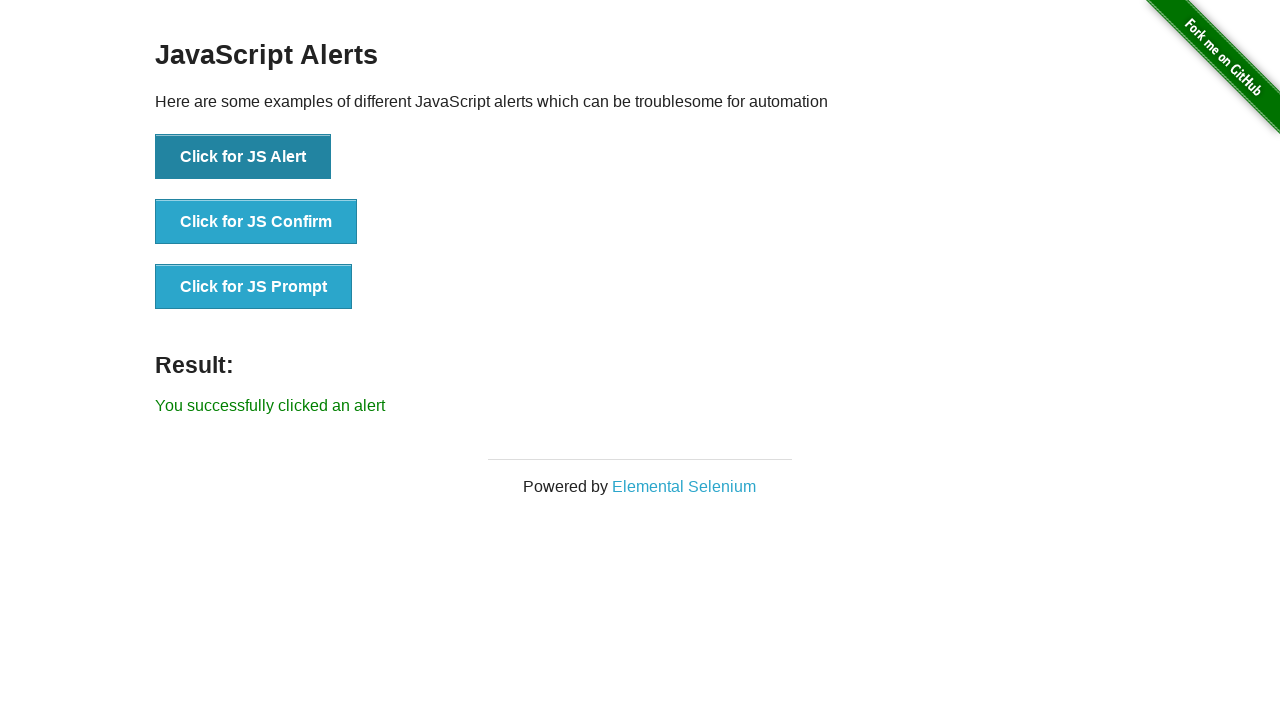

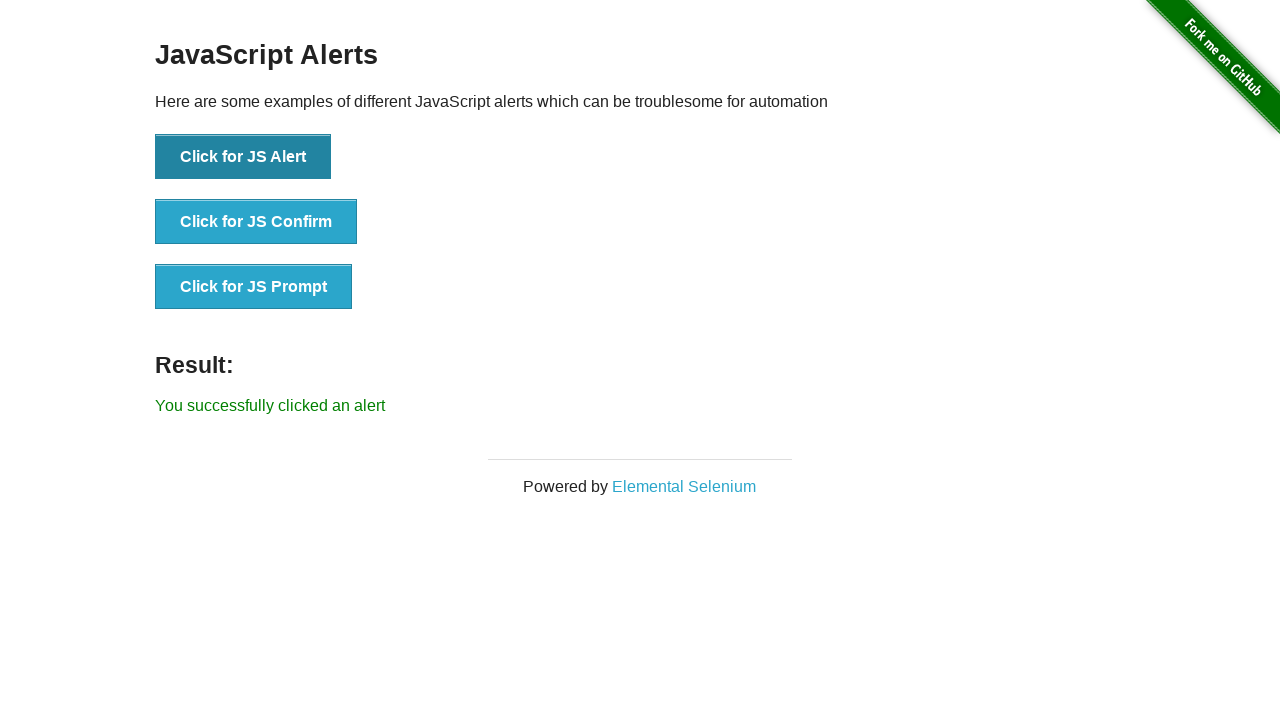